Tests JavaScript alert handling by clicking buttons that trigger JS alerts and prompts, accepting alerts and entering text into prompt dialogs

Starting URL: https://the-internet.herokuapp.com/javascript_alerts

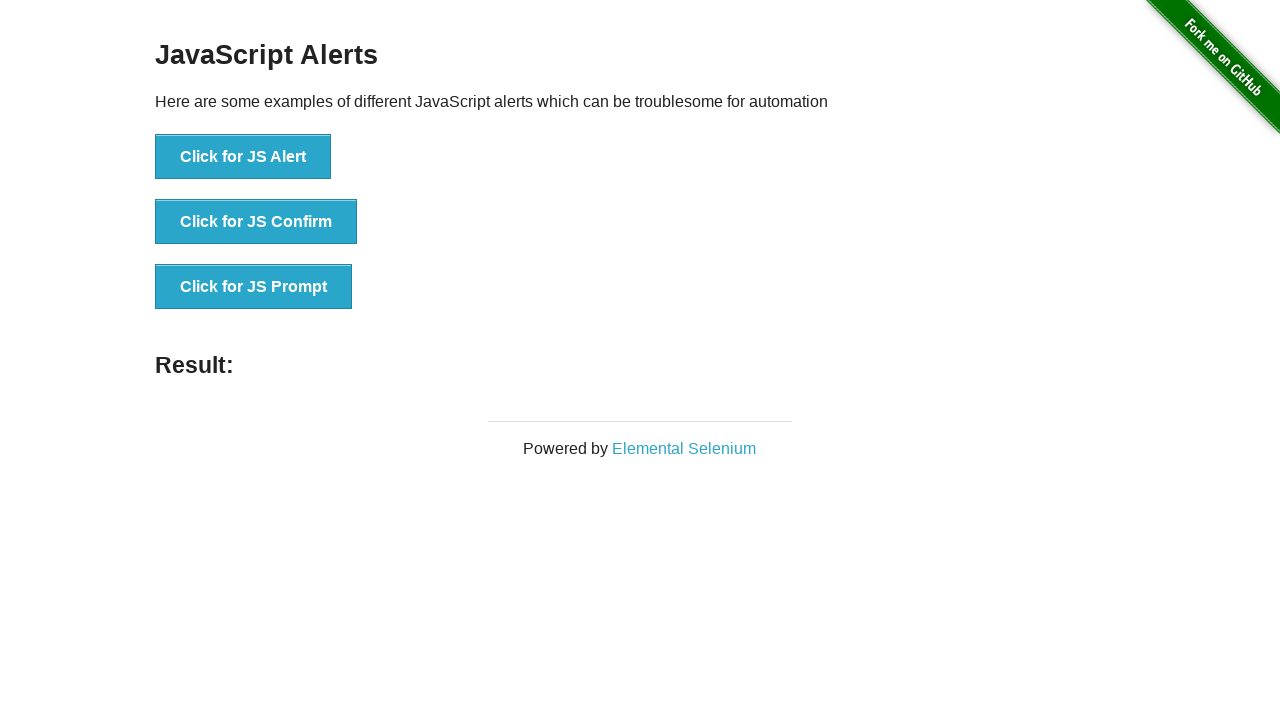

Clicked 'Click for JS Alert' button at (243, 157) on xpath=//button[text()='Click for JS Alert']
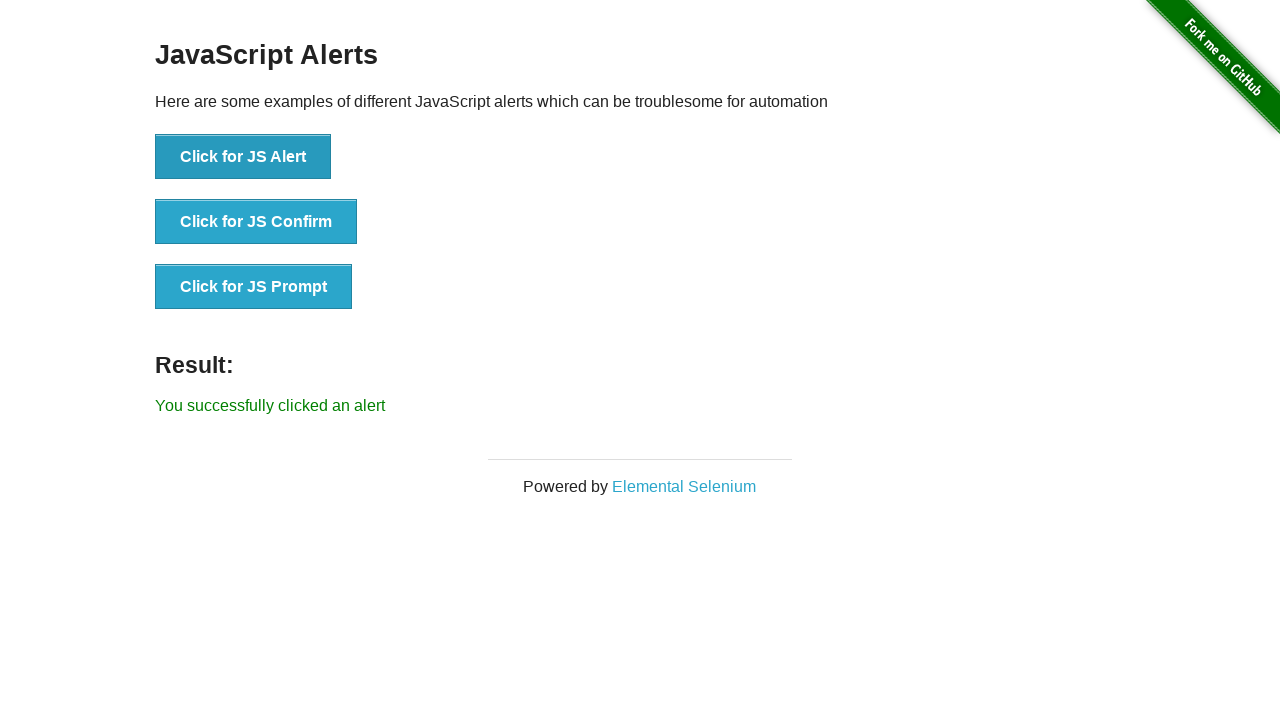

Clicked 'Click for JS Alert' button and accepted alert dialog at (243, 157) on xpath=//button[text()='Click for JS Alert']
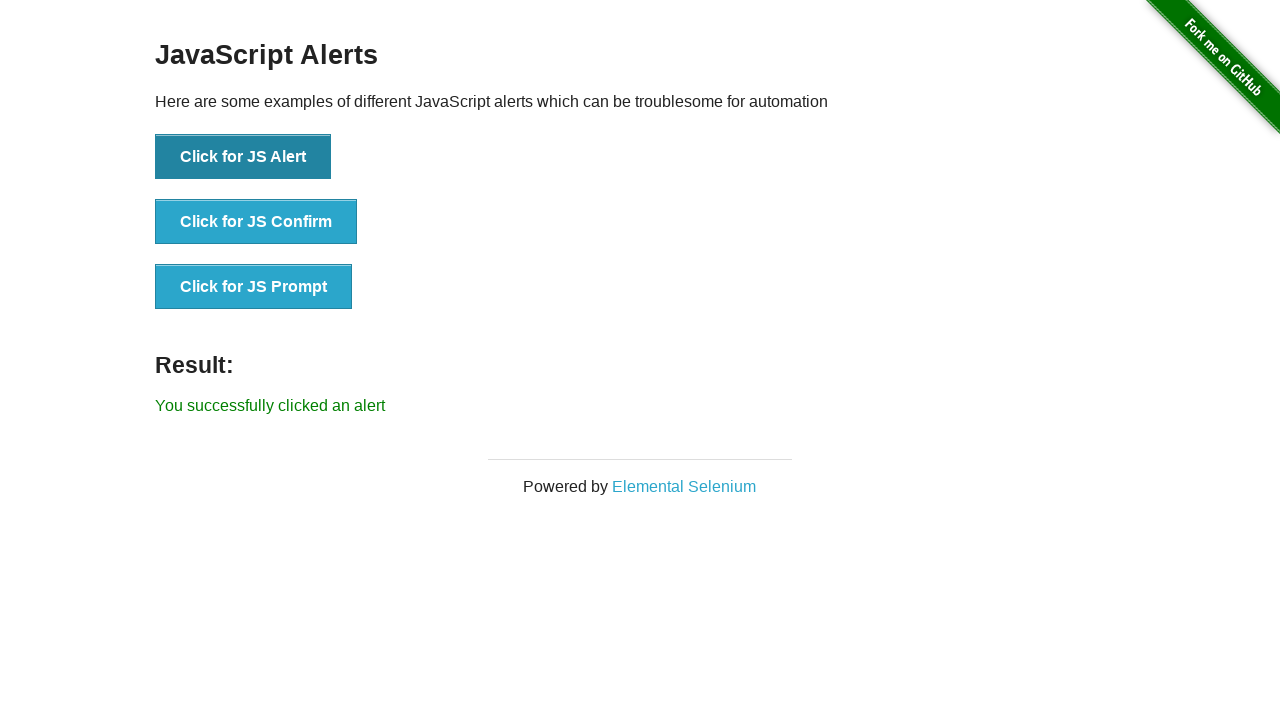

Waited 500ms for alert to be processed
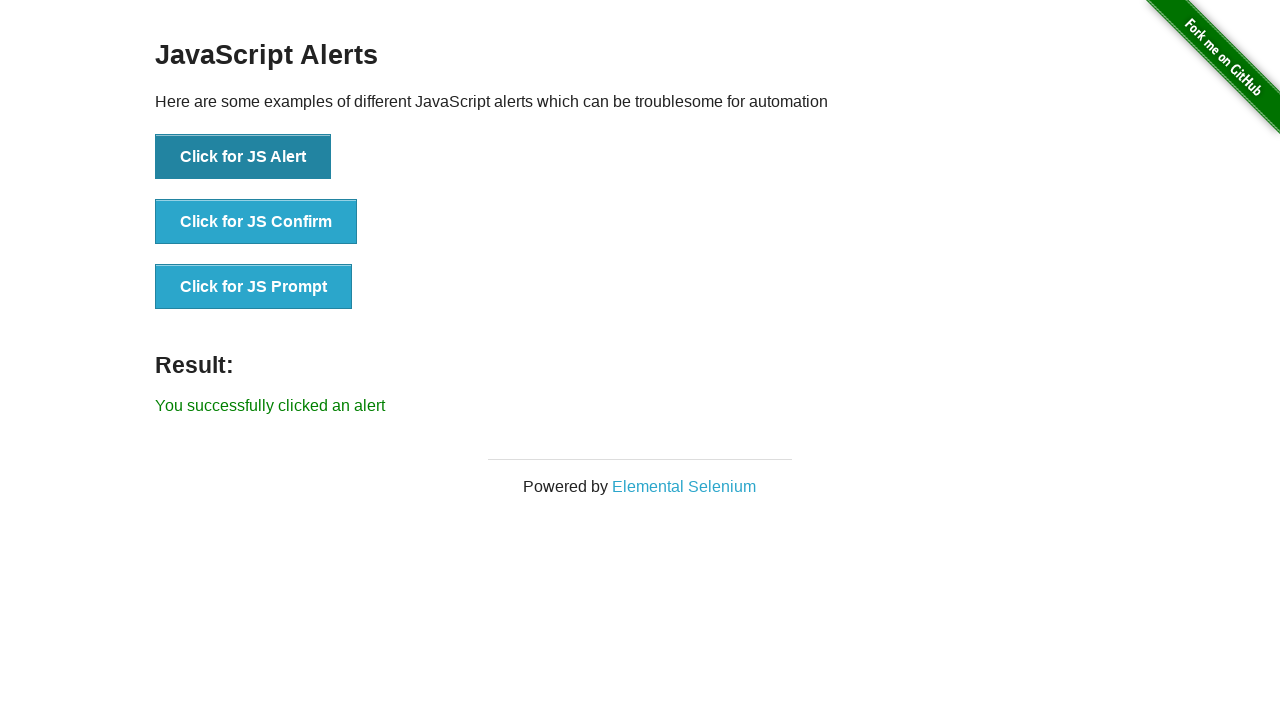

Clicked 'Click for JS Prompt' button at (254, 287) on xpath=//button[text()='Click for JS Prompt']
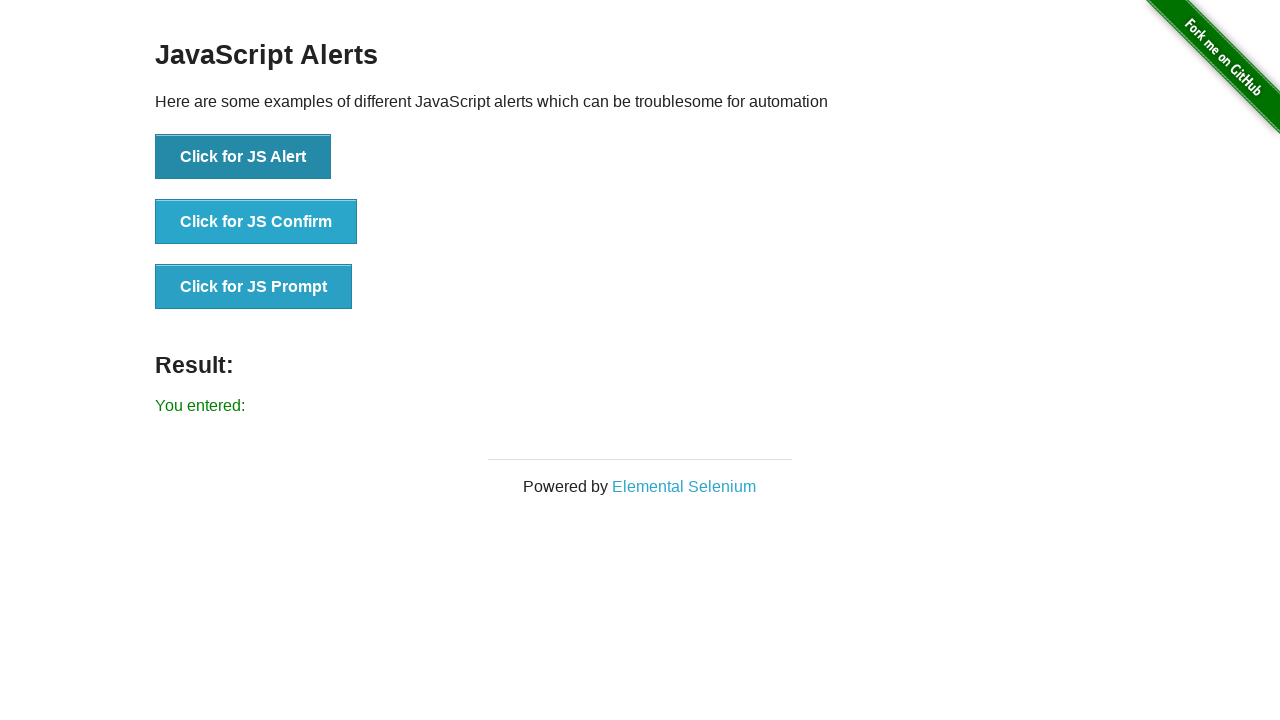

Clicked 'Click for JS Prompt' button and accepted prompt with text 'Automation' at (254, 287) on xpath=//button[text()='Click for JS Prompt']
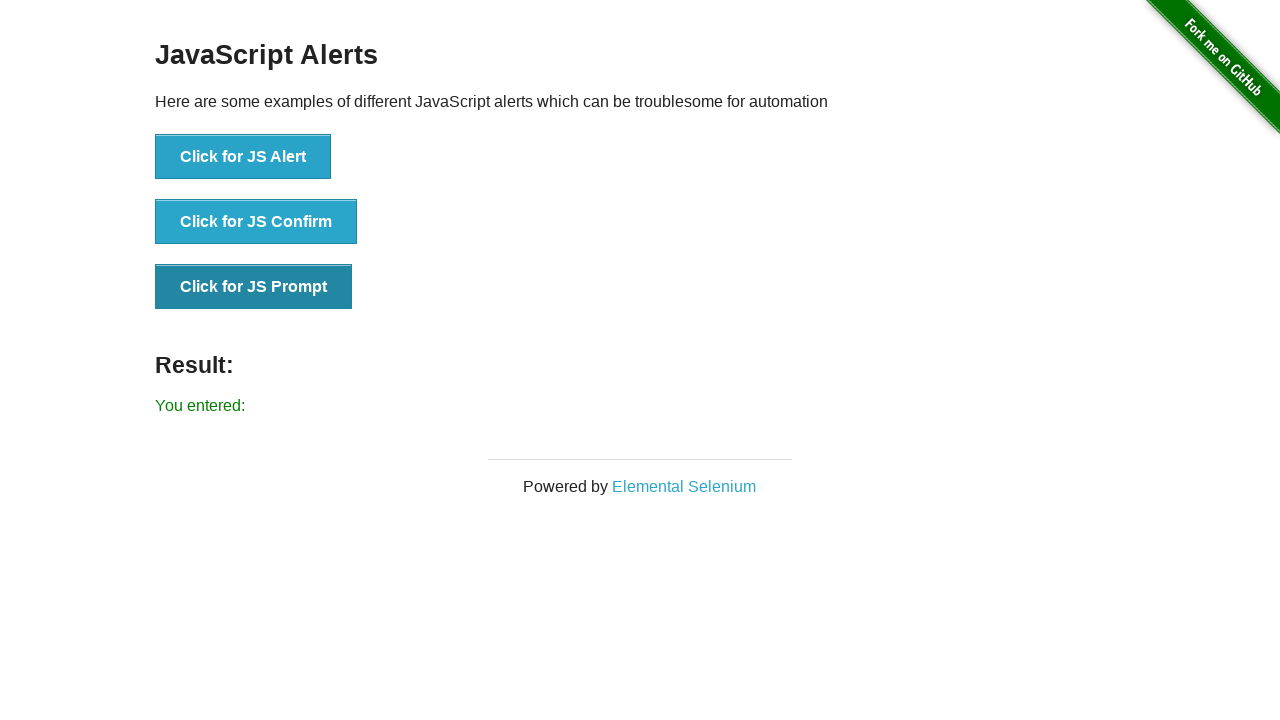

Result element appeared on page
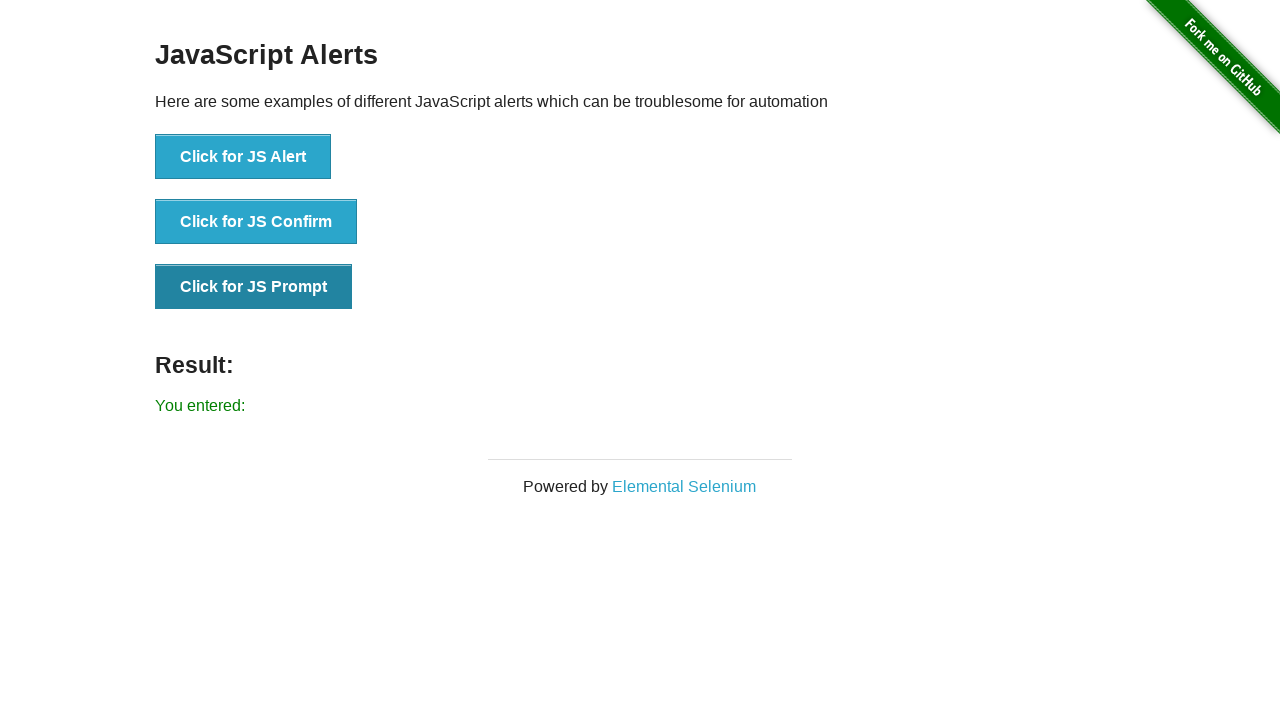

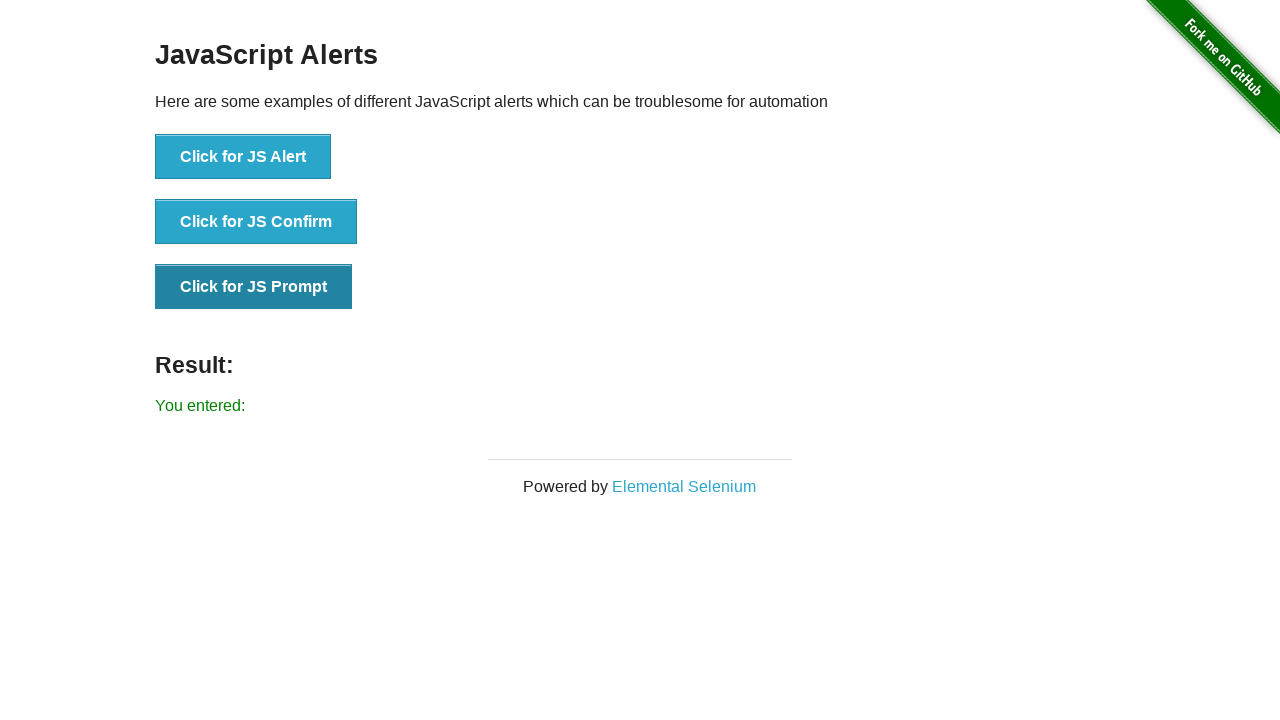